Tests that typing text in the input field and pressing space updates the words submitted counter on a typing test application

Starting URL: https://himanivasanth01.github.io/Agile-Typing-Test/

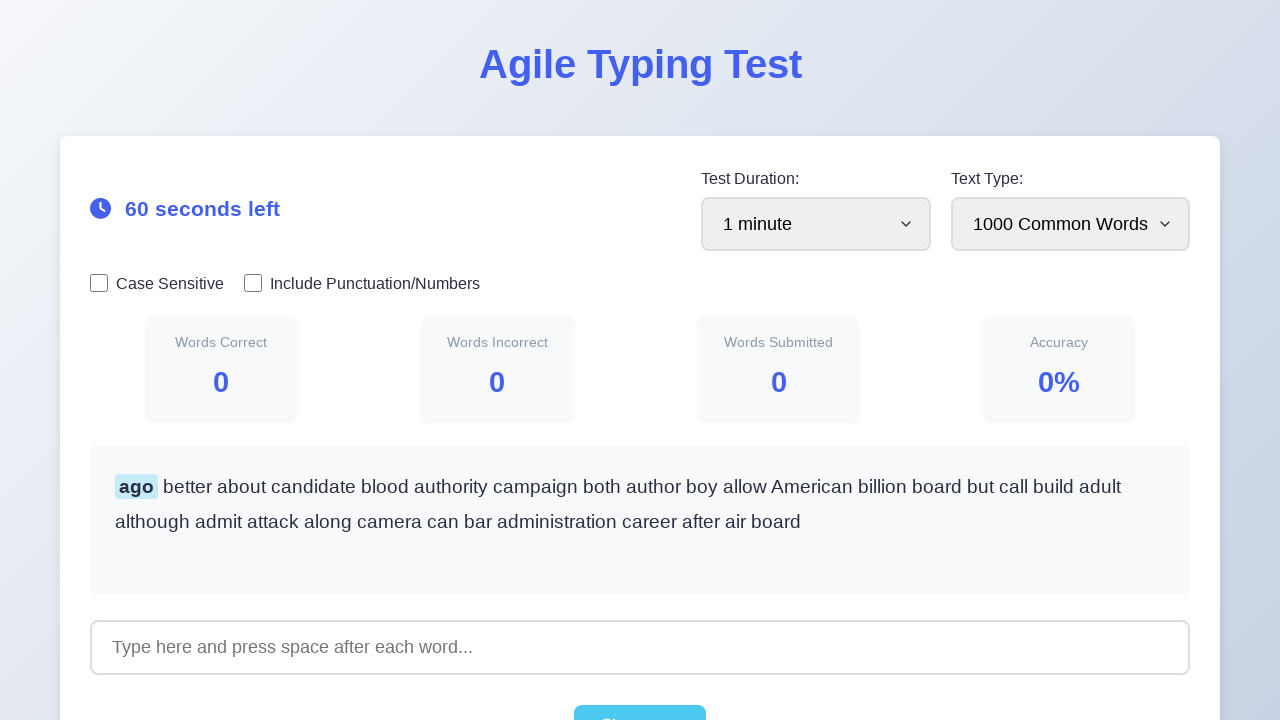

Filled typing input field with 'hello' on #userInput
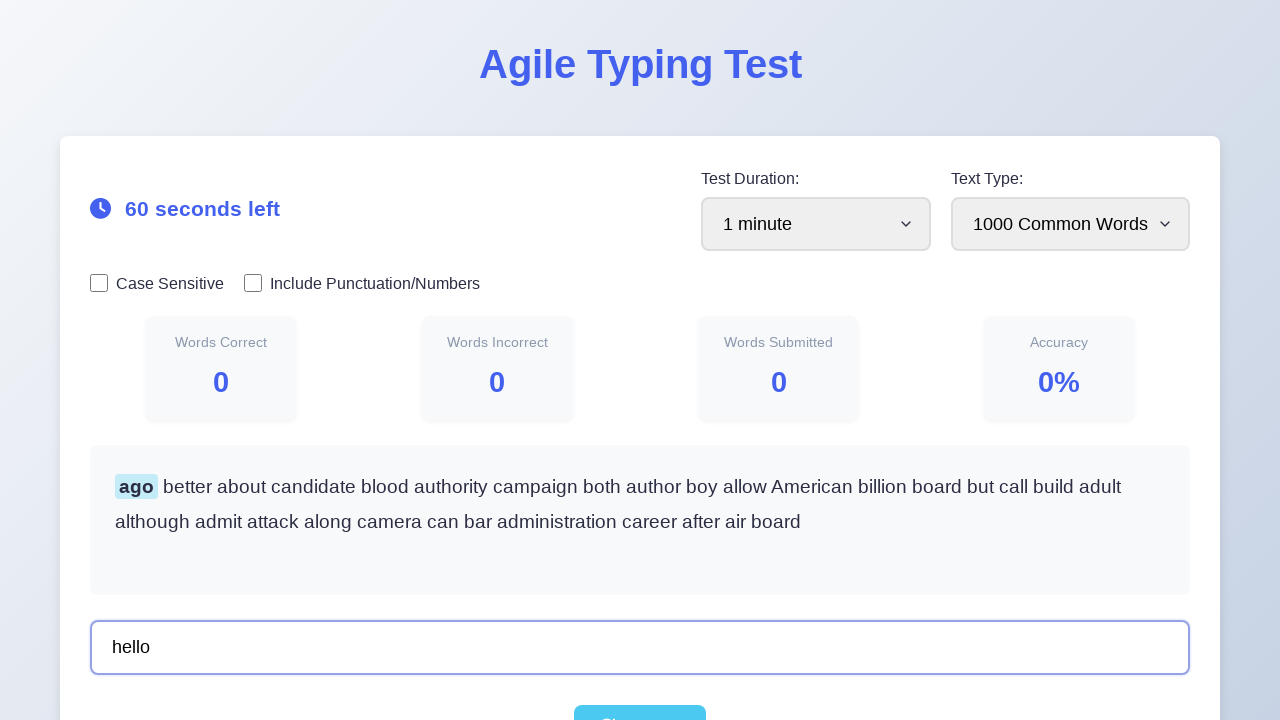

Pressed space key to submit the word on #userInput
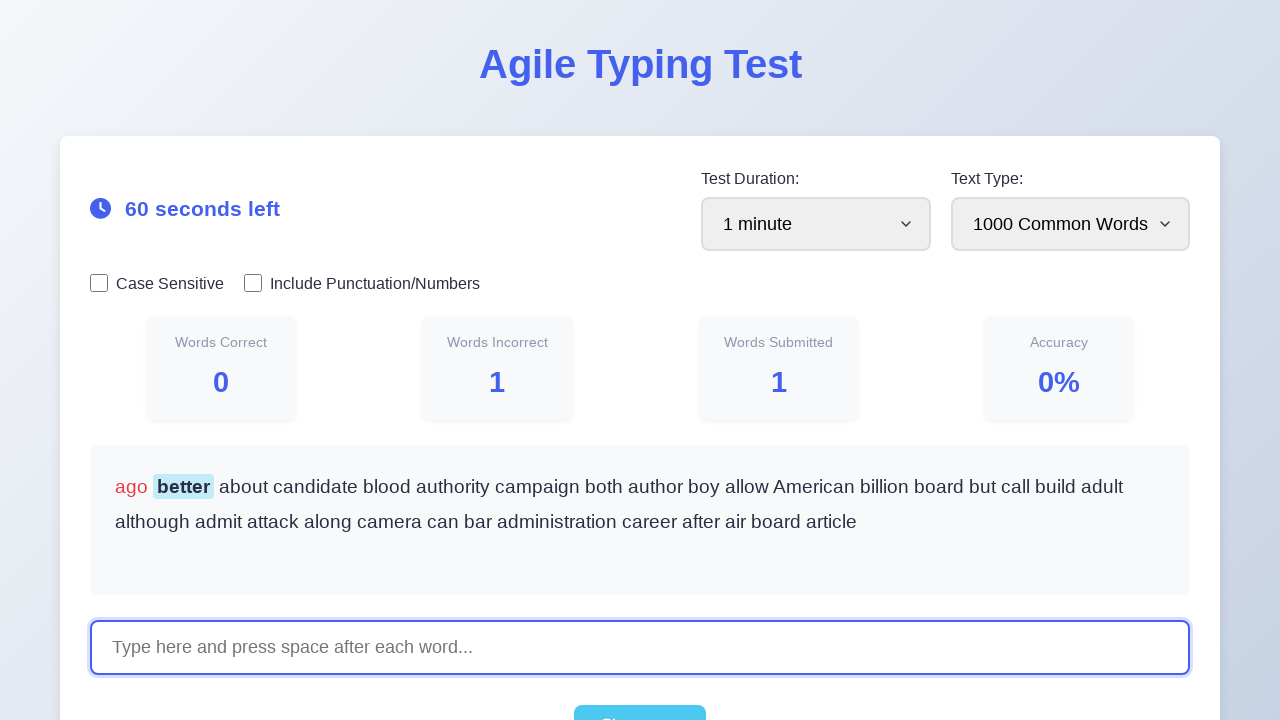

Words submitted counter became visible after pressing space
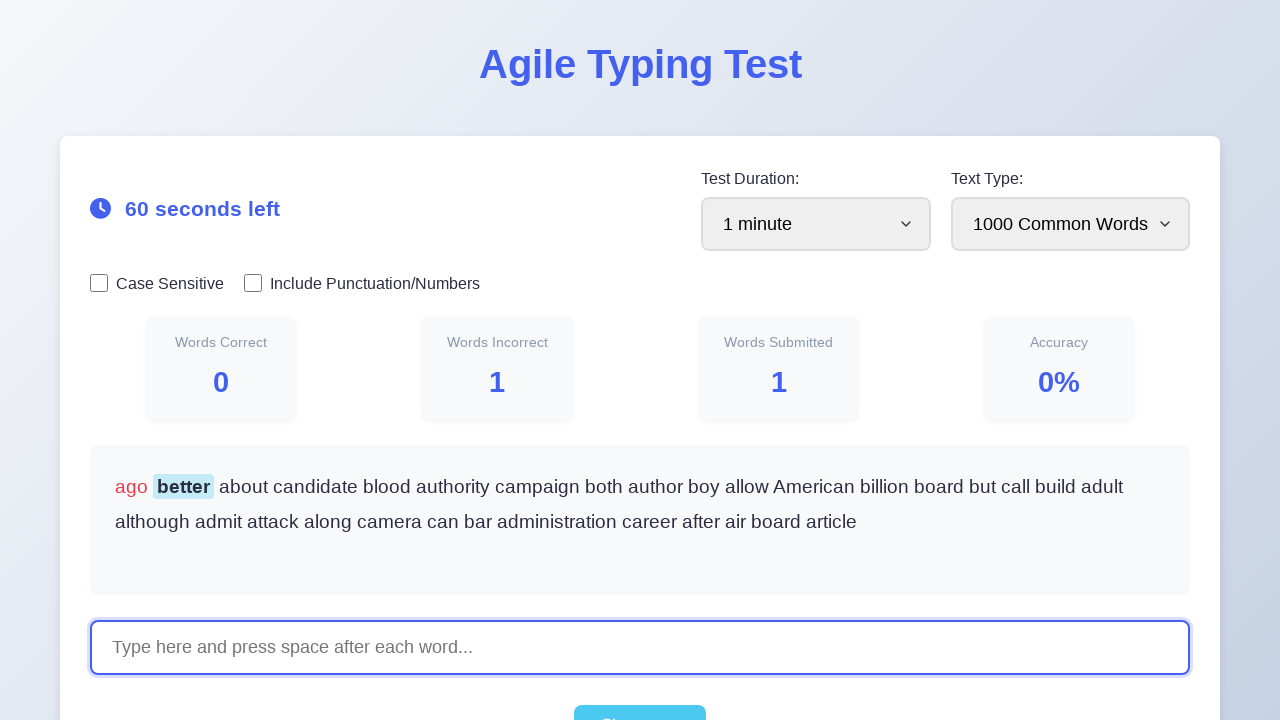

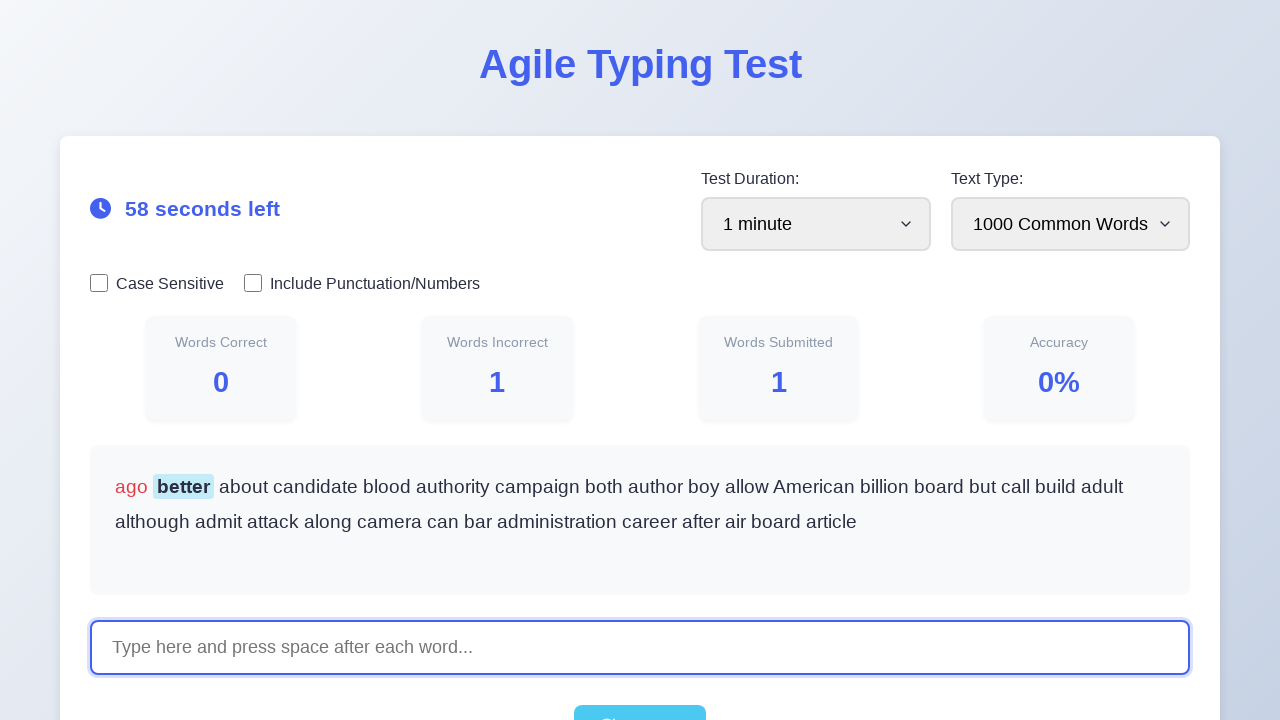